Tests browser window handling by opening multiple windows, switching between them, and verifying window titles

Starting URL: https://www.leafground.com/window.xhtml

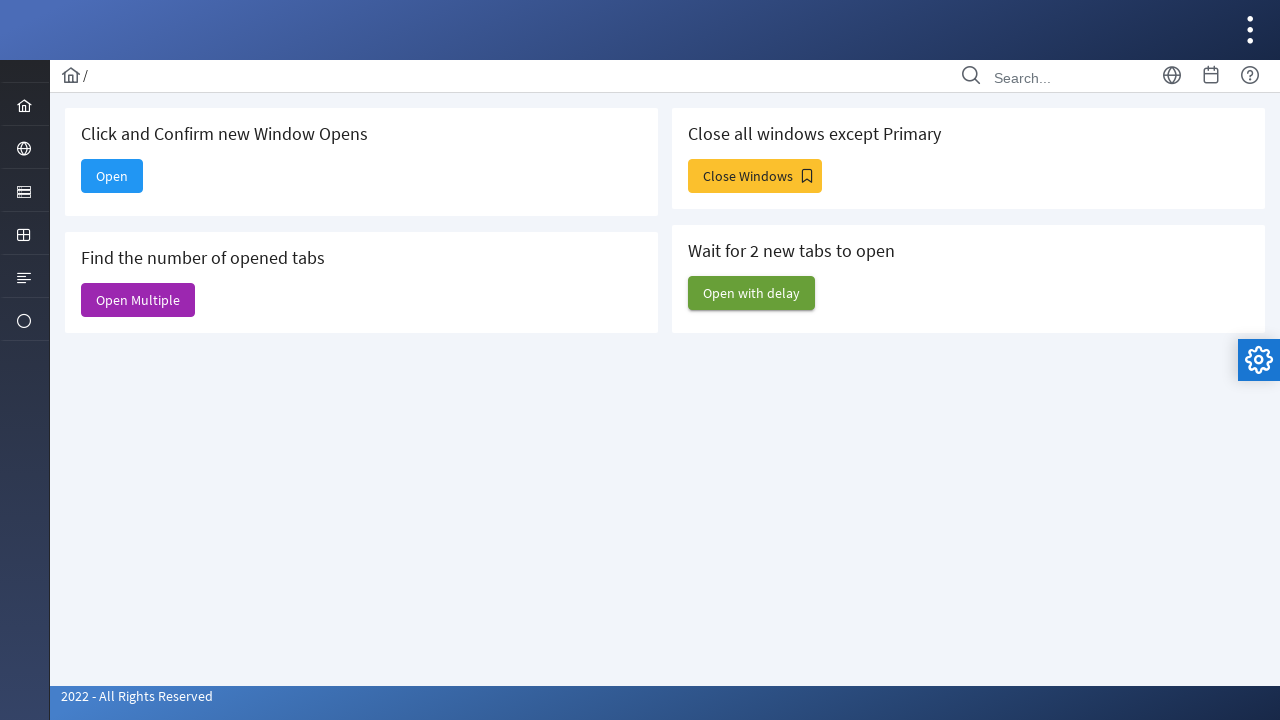

Clicked 'Open' button to open a new window at (112, 176) on xpath=//span[text()='Open']
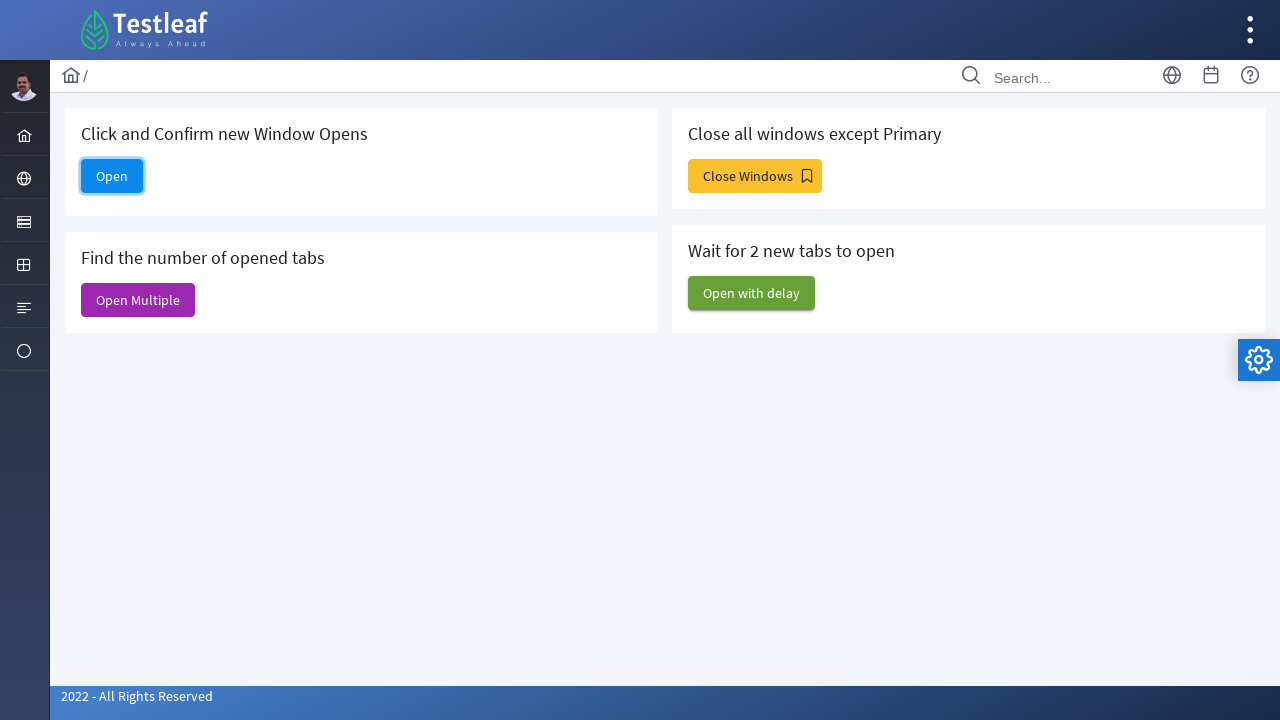

Opened new window and captured page reference at (112, 176) on xpath=//span[text()='Open']
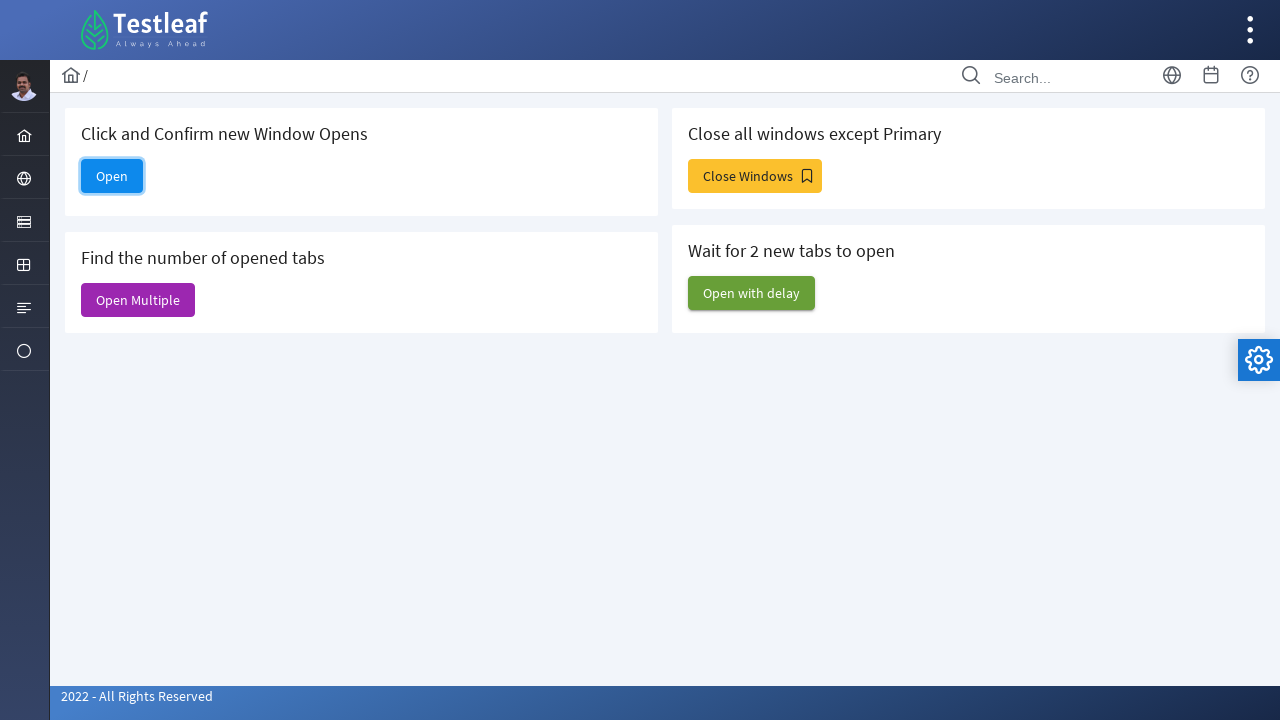

Retrieved and printed title of new window
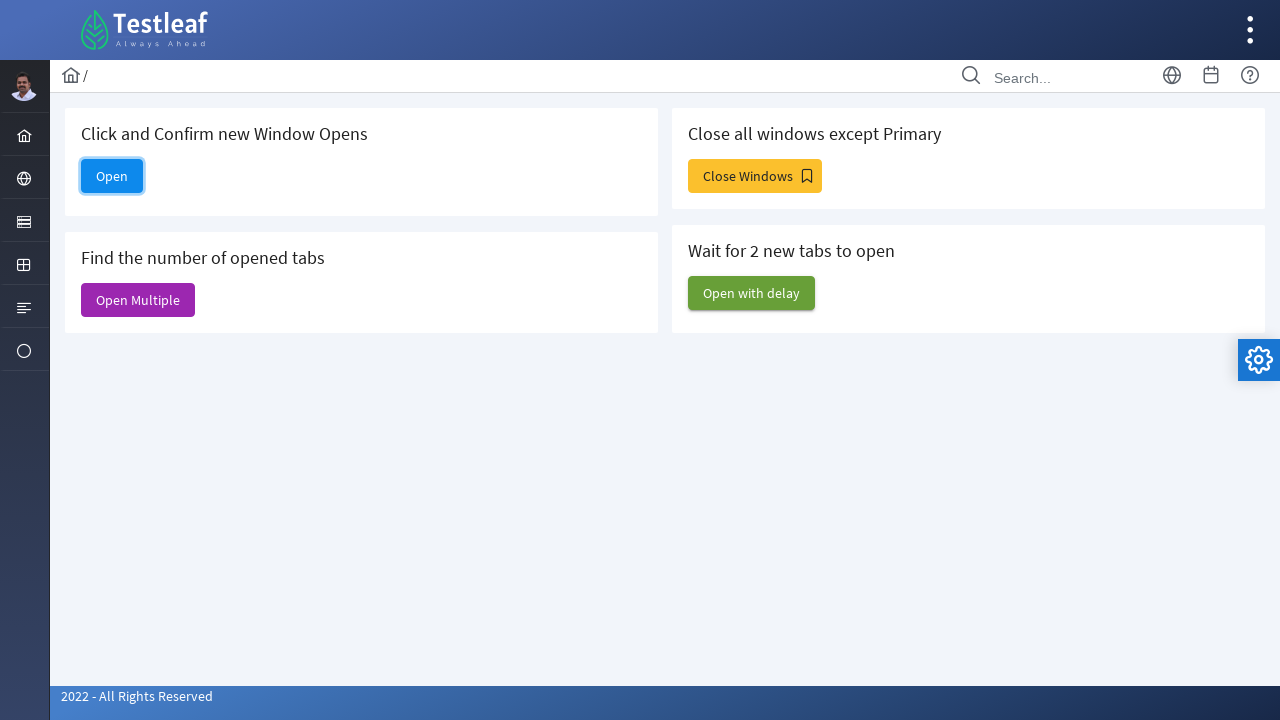

Switched back to original window
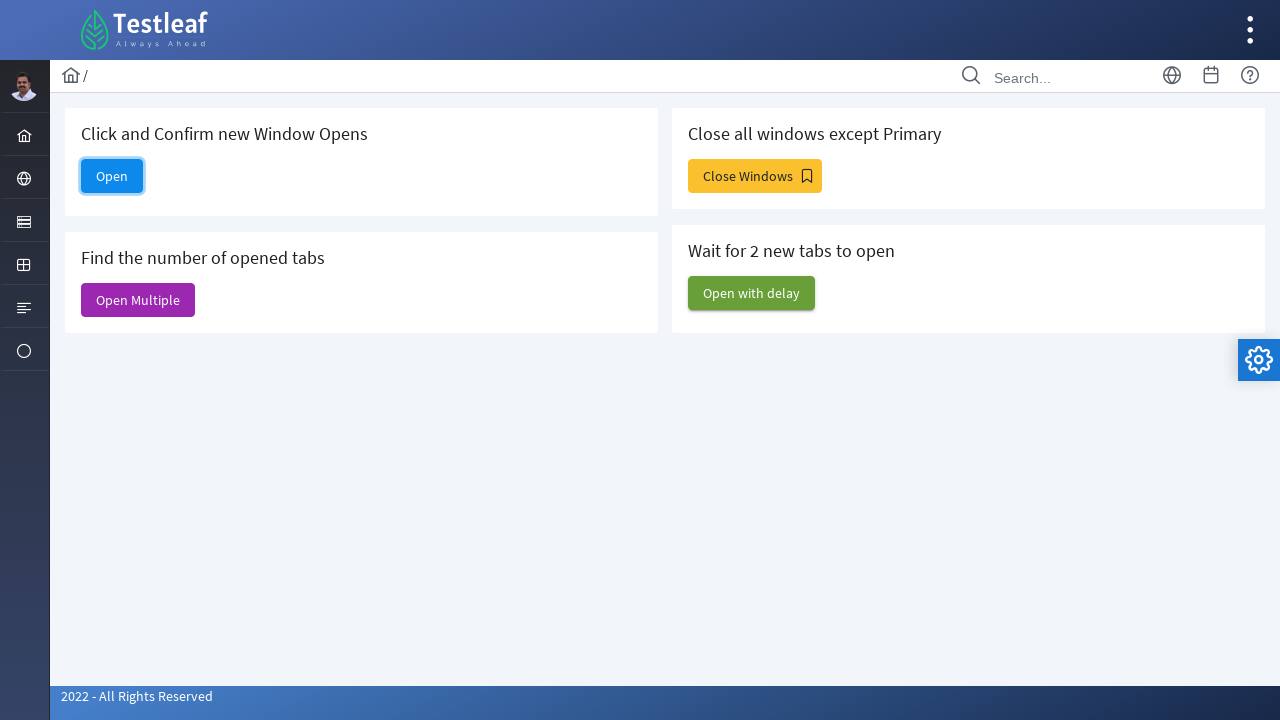

Clicked 'Open Multiple' button at (138, 300) on xpath=//span[text()='Open Multiple']
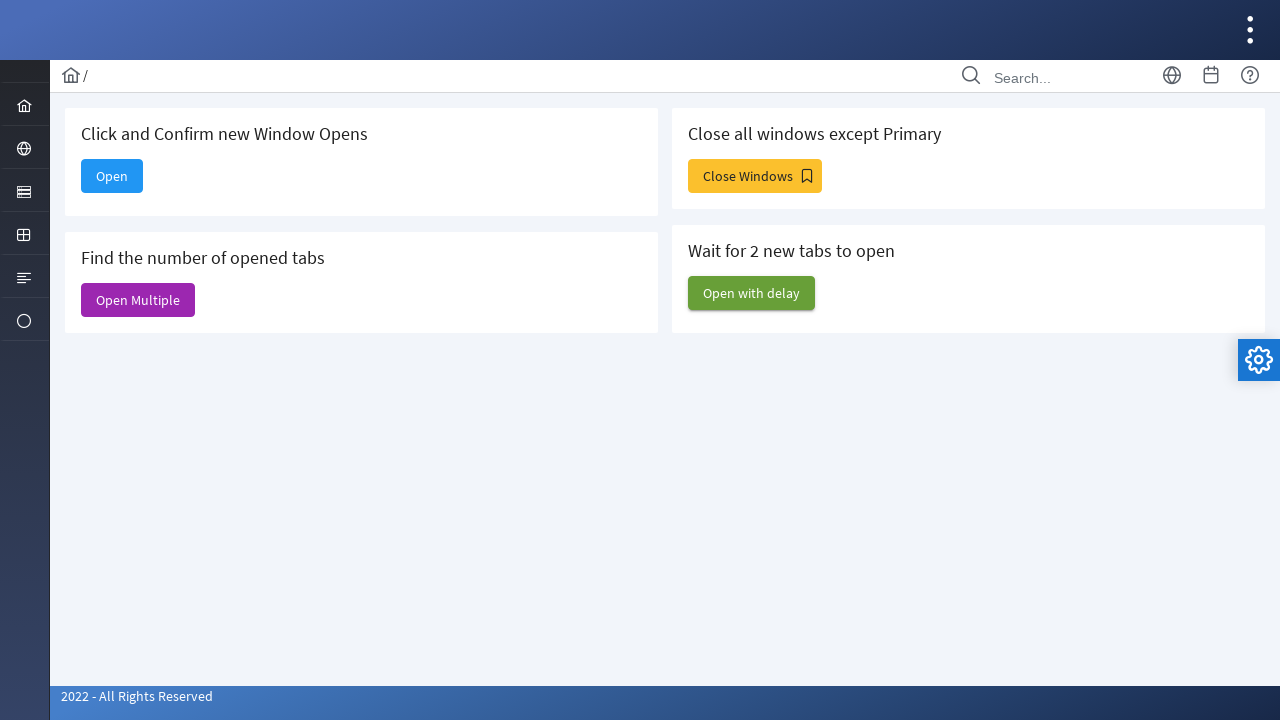

Opened multiple windows and captured page references at (138, 300) on xpath=//span[text()='Open Multiple']
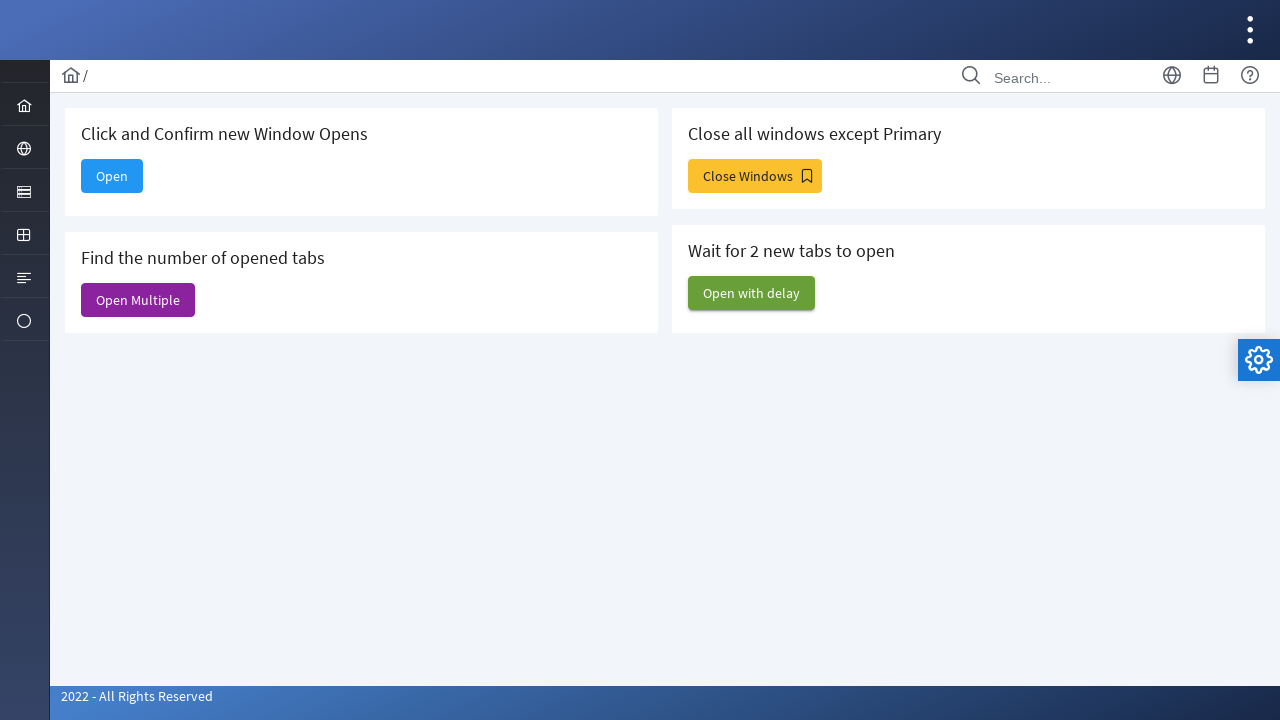

Switched to first new window
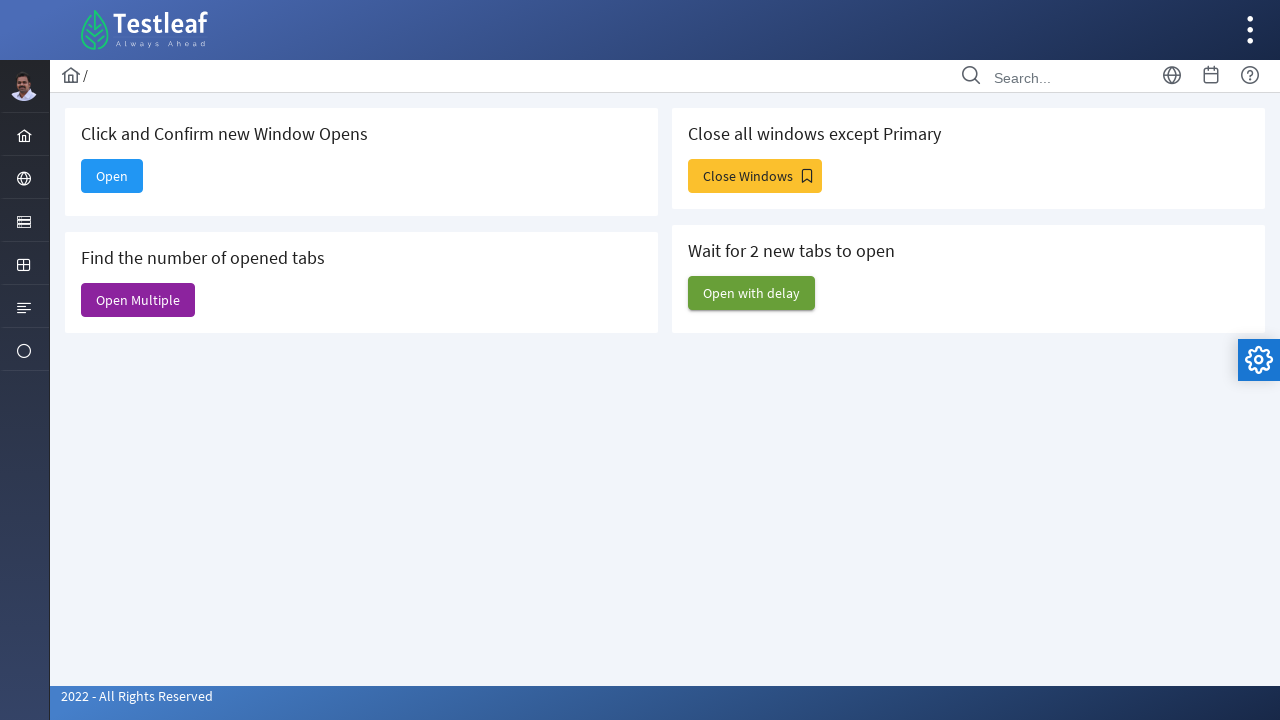

Retrieved and printed title of first new window
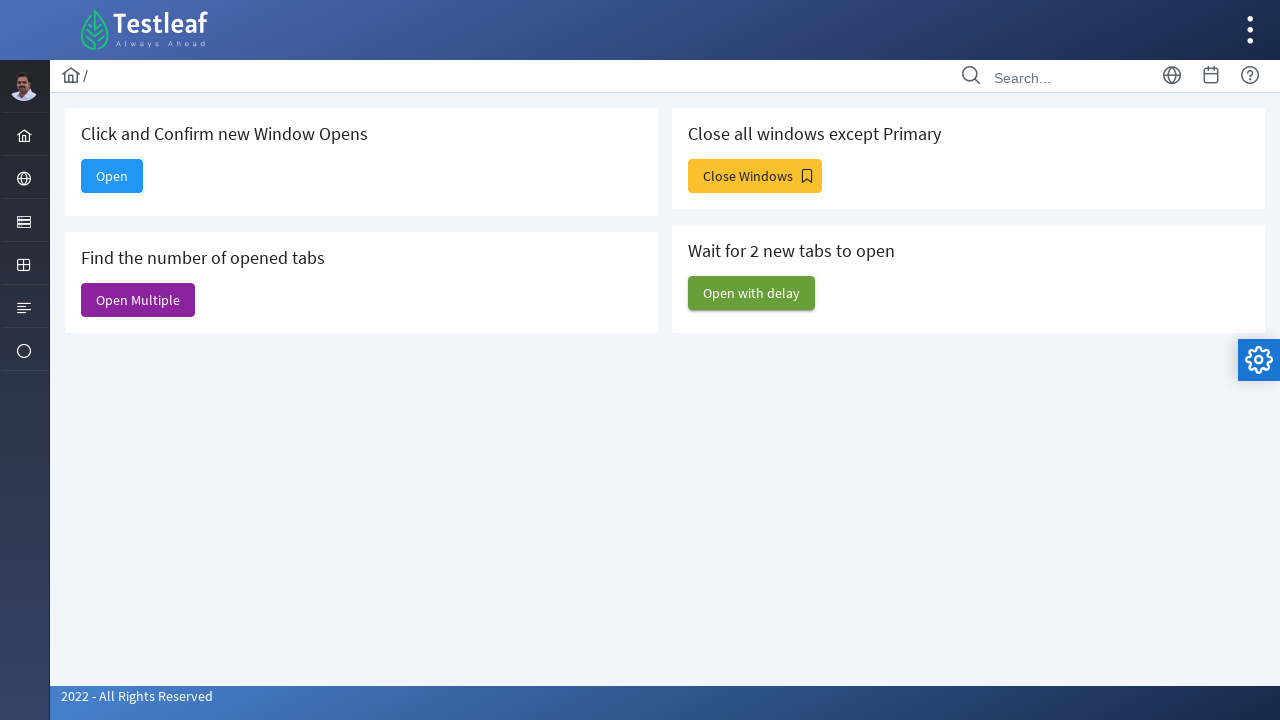

Switched back to main window
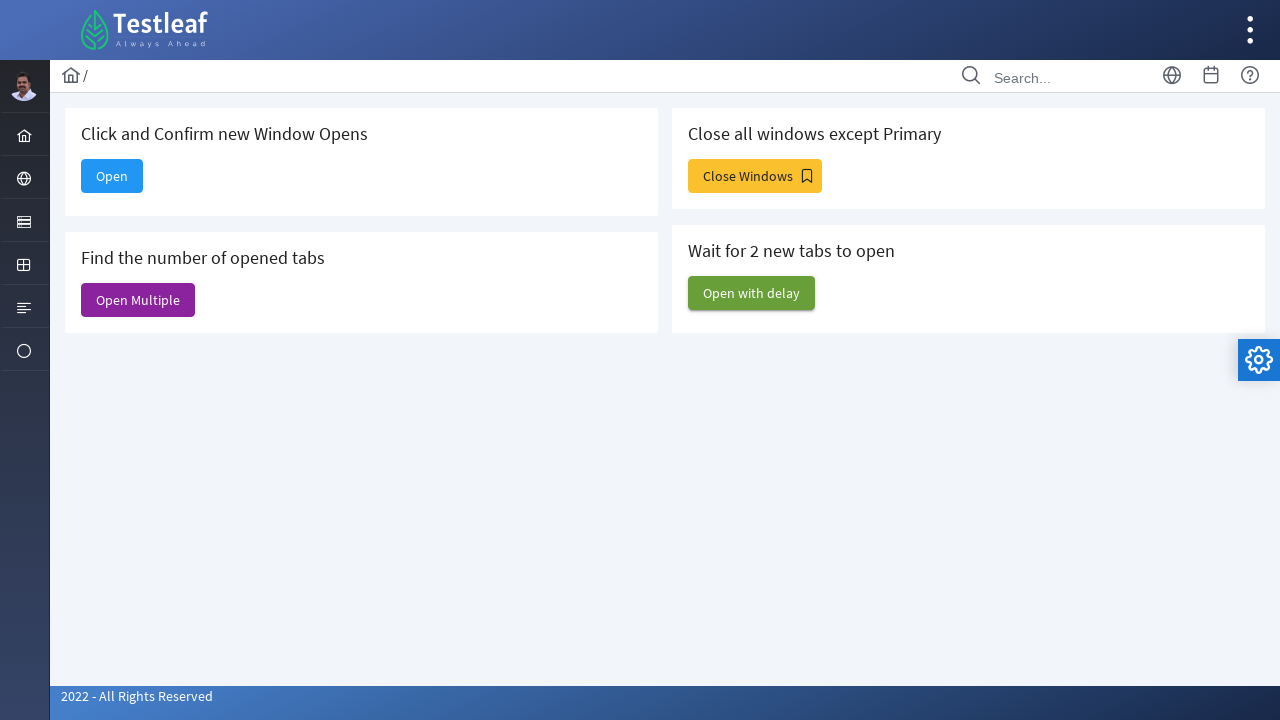

Clicked 'Close Windows' button at (755, 176) on xpath=//span[text()='Close Windows']
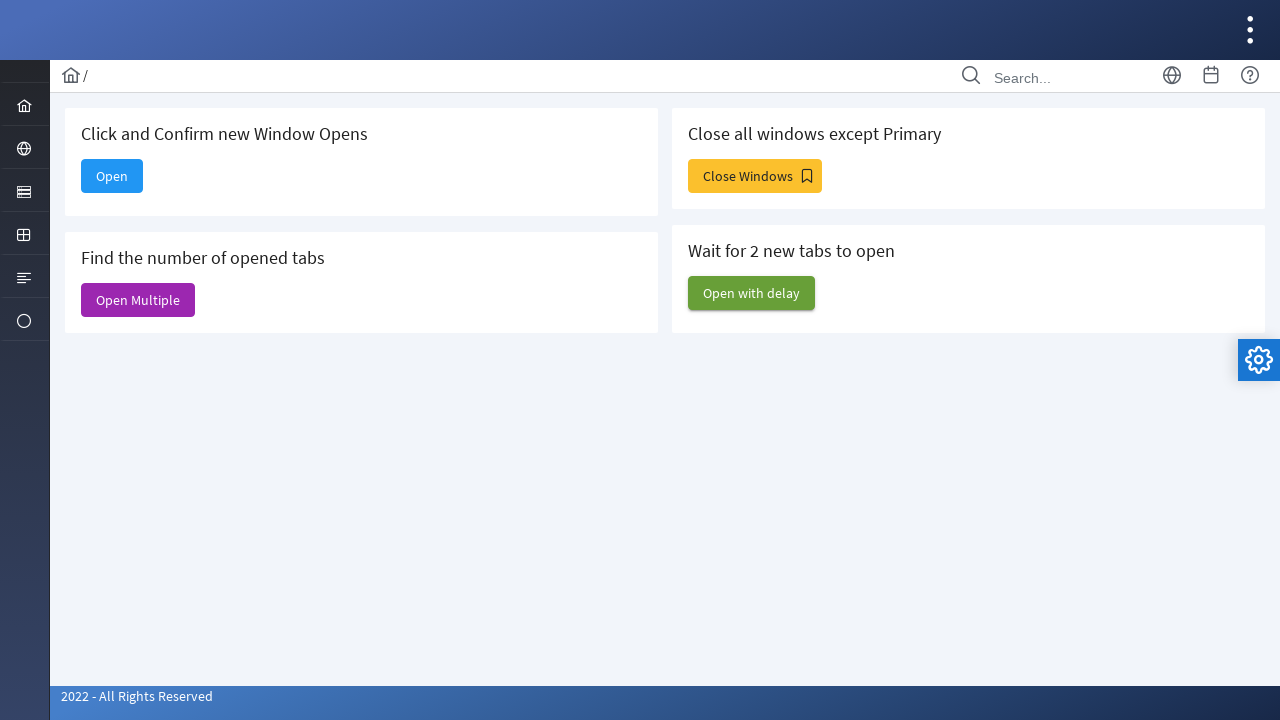

Clicked 'Open with delay' button at (752, 293) on xpath=//span[text()='Open with delay']
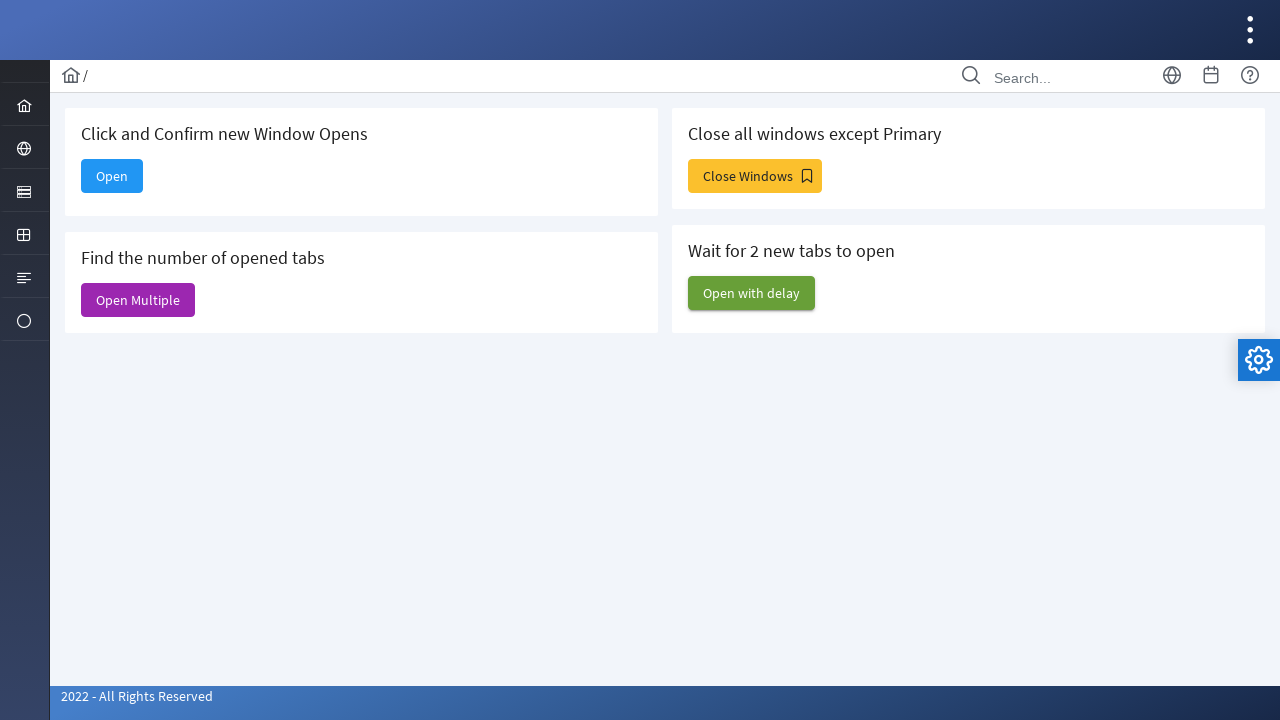

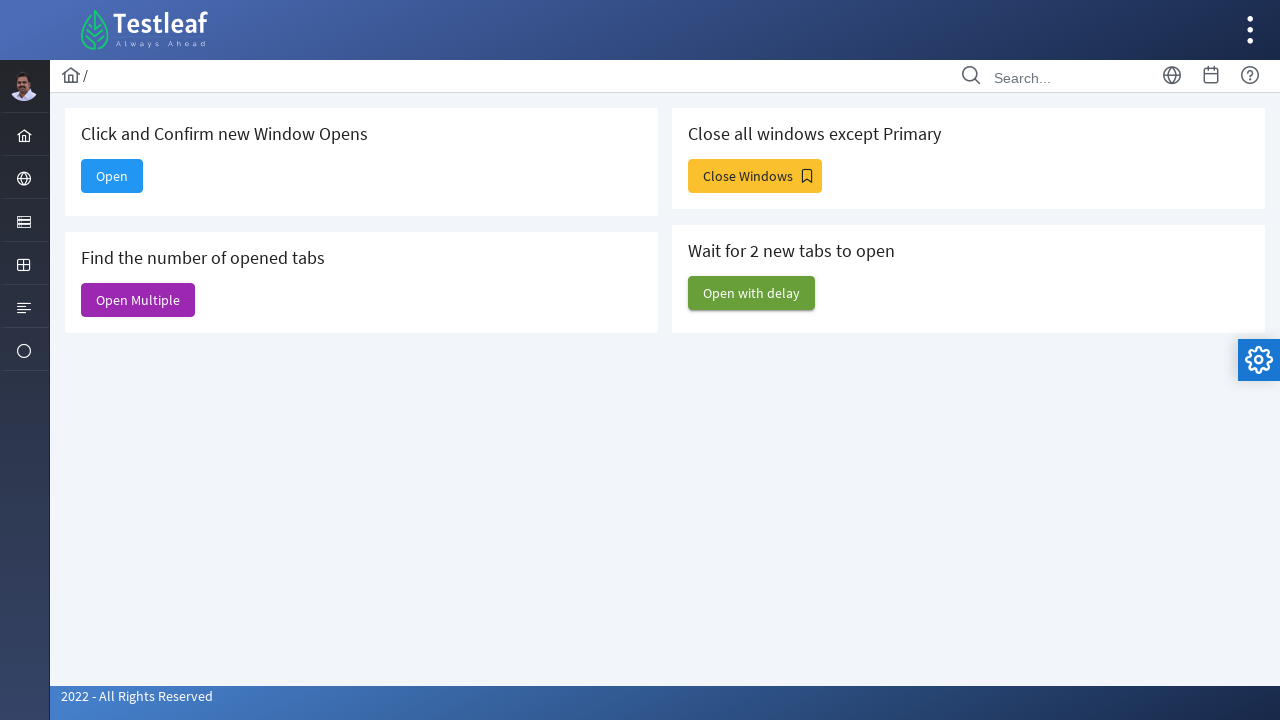